Tests dropdown/select element operations by selecting a country from a dropdown using different selection methods (by value, index, and label), then iterates through options to find and select a specific country.

Starting URL: https://www.magupdate.co.uk/magazine-subscription/phrr

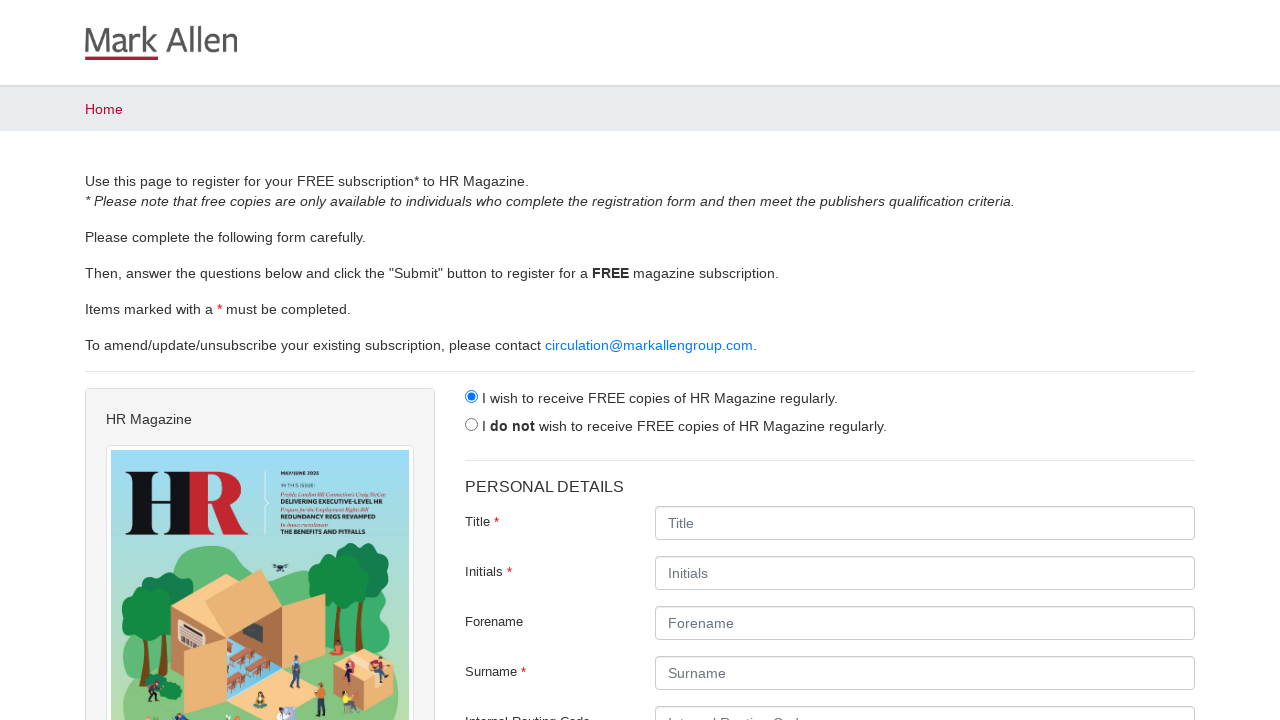

Located the country dropdown element
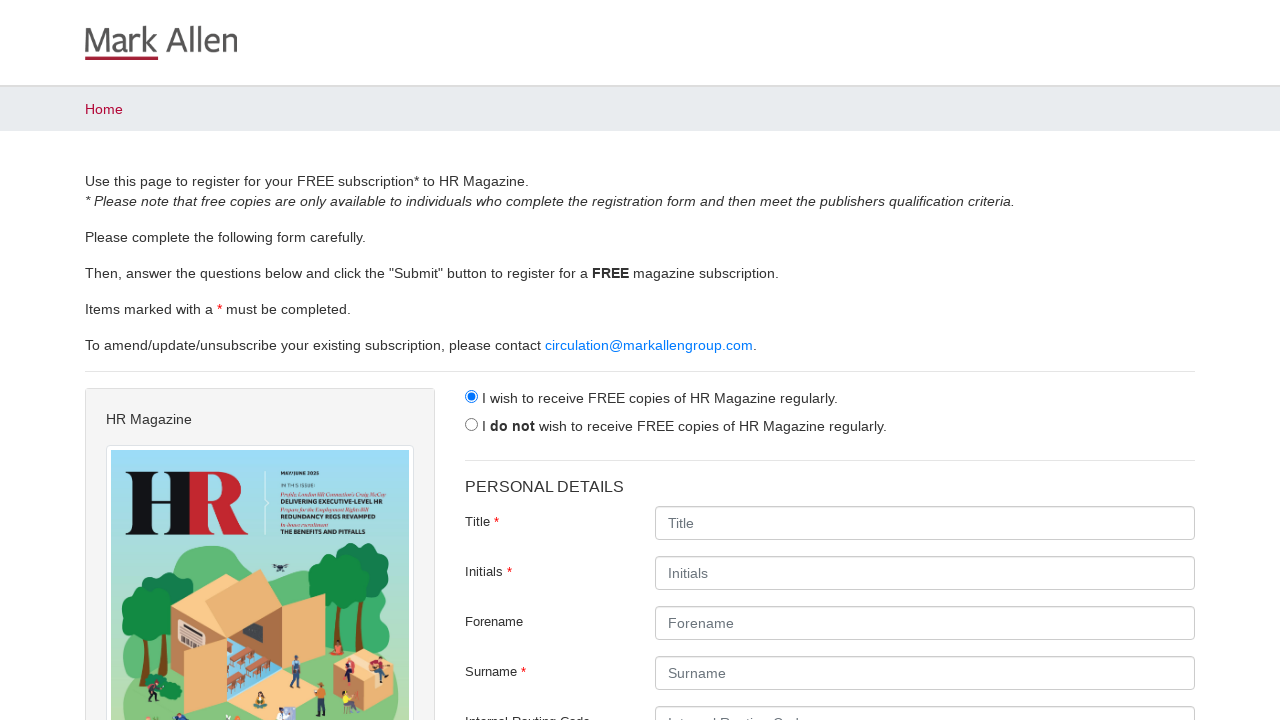

Scrolled the country dropdown into view
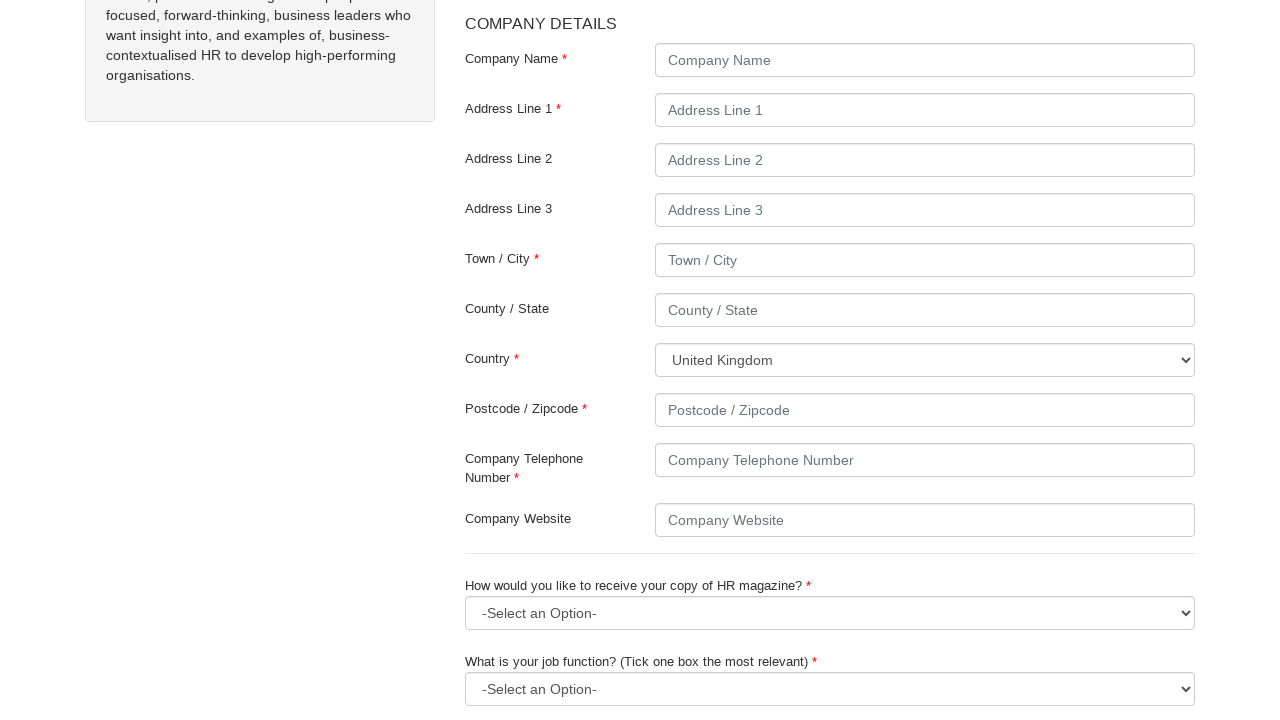

Selected Antigua and Barbuda by value 'AG' on select#Contact_CountryCode
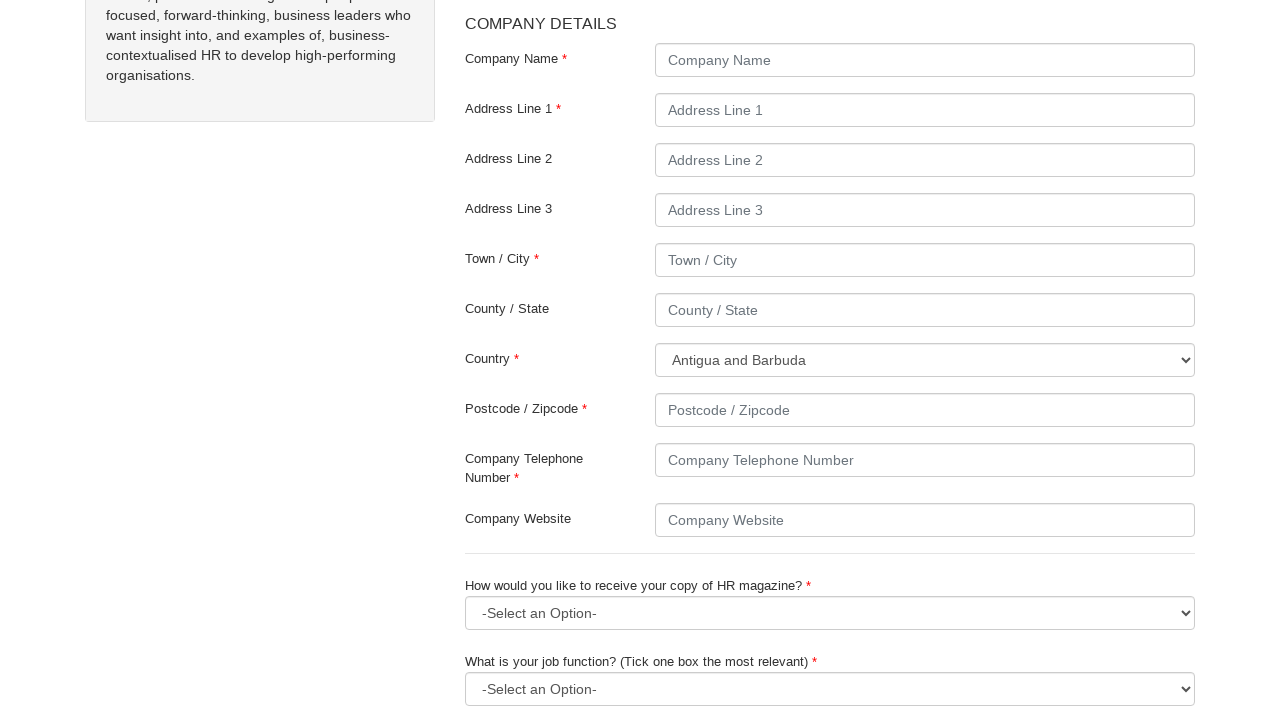

Selected country at index 100 on select#Contact_CountryCode
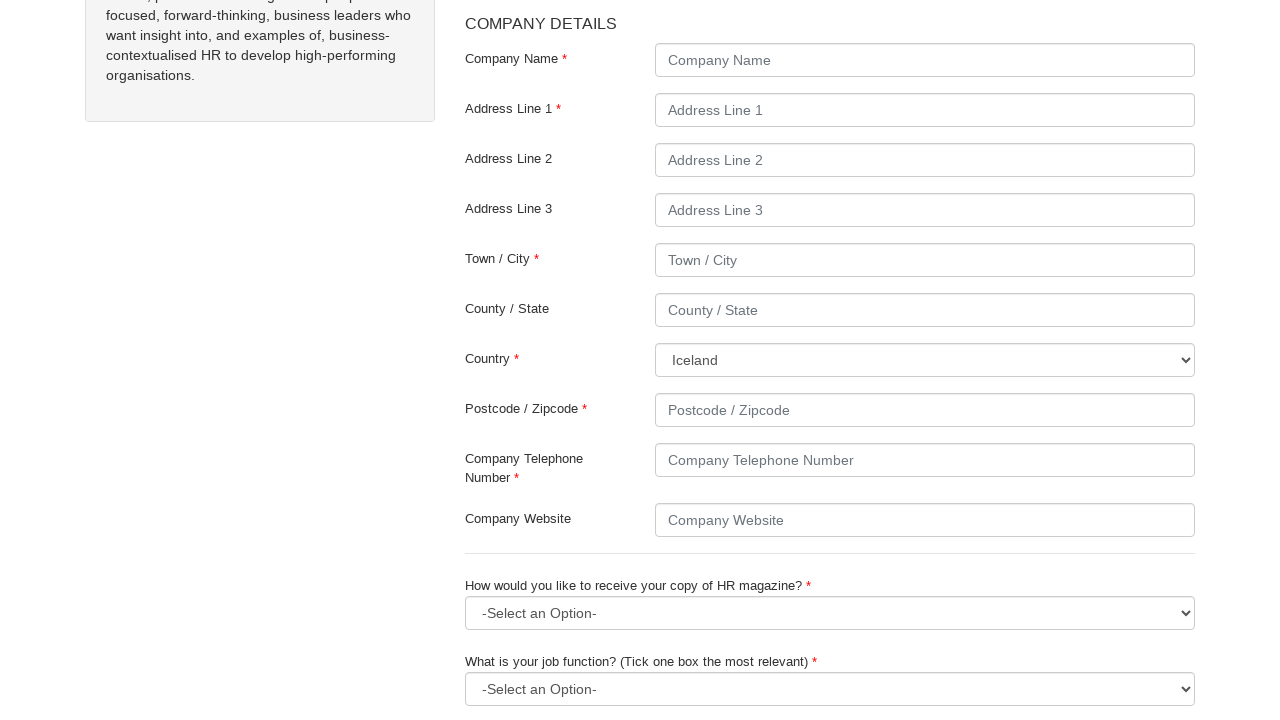

Selected Australia by visible label on select#Contact_CountryCode
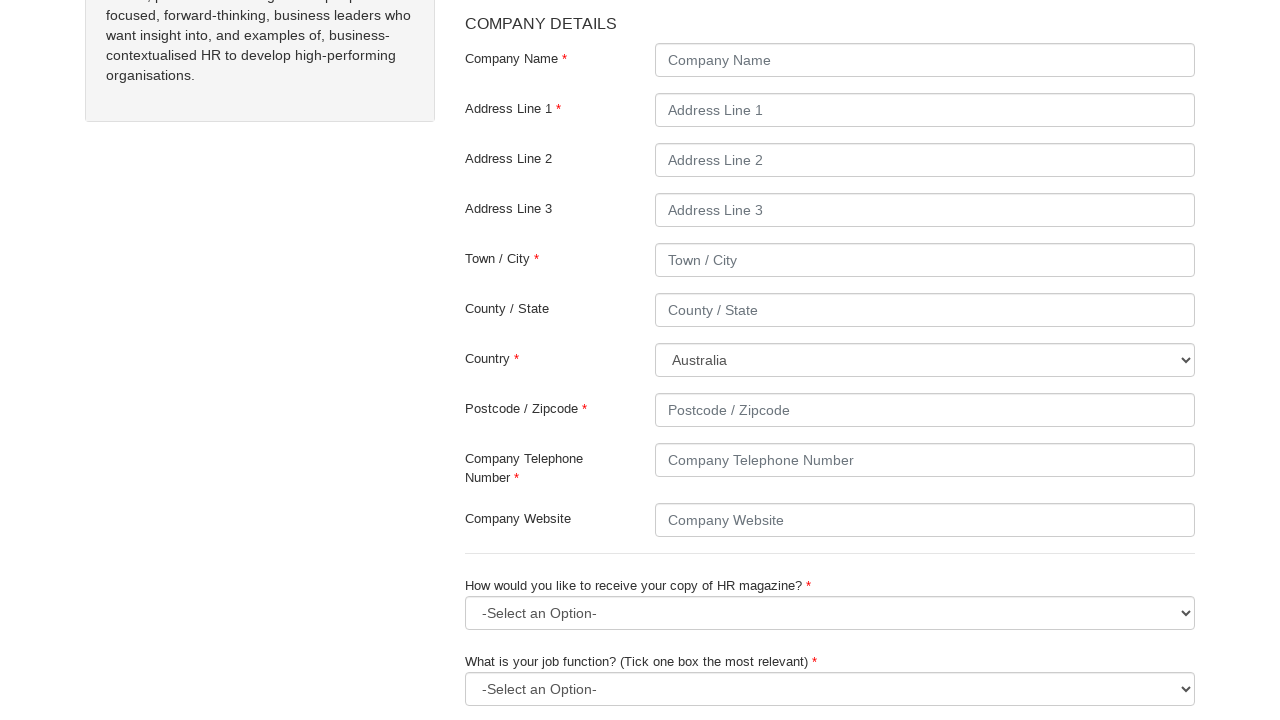

Retrieved all country options from dropdown
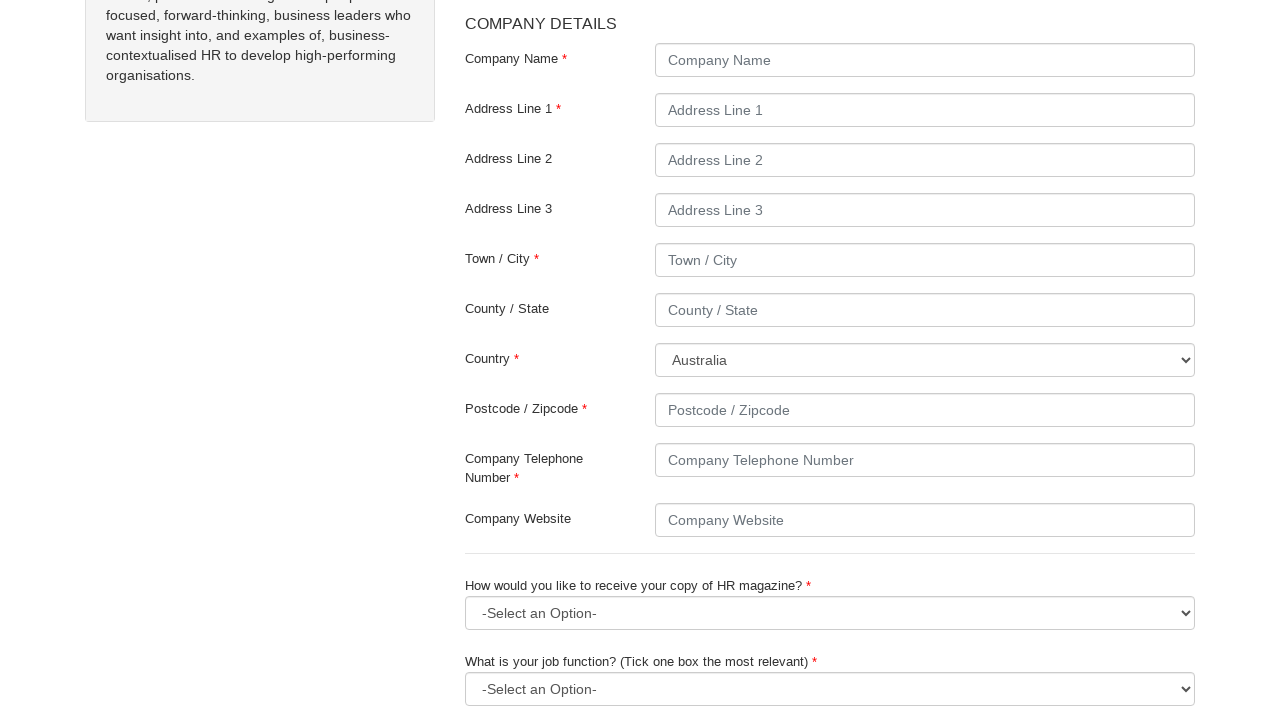

Selected India from the country dropdown on select#Contact_CountryCode
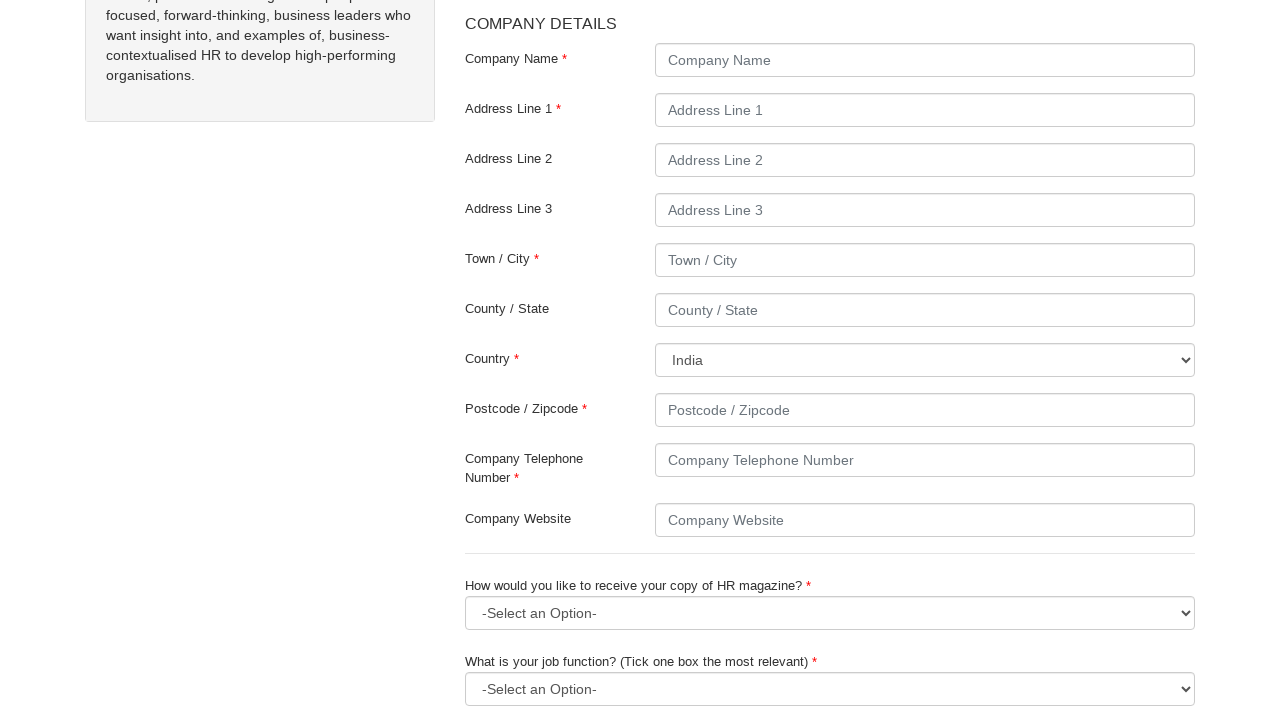

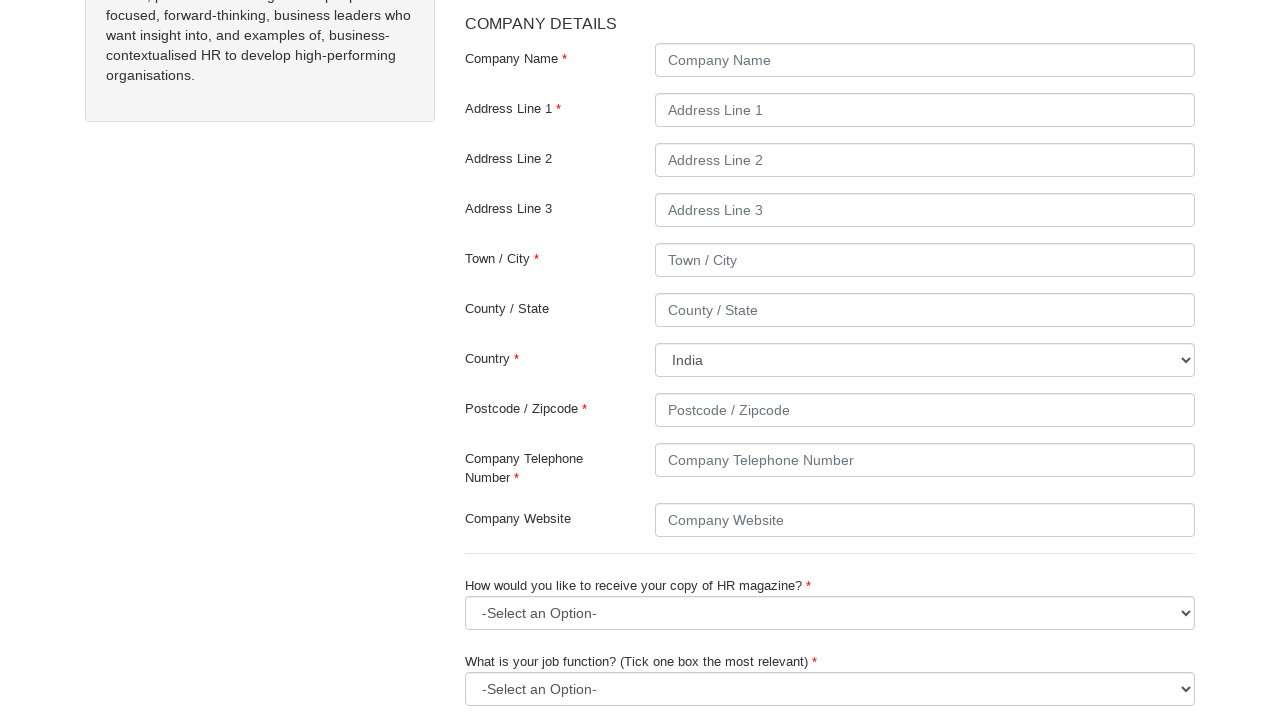